Tests adding a product to cart by opening it in a new tab, adding to cart, handling alert, and verifying the item appears in the cart

Starting URL: https://www.demoblaze.com/index.html

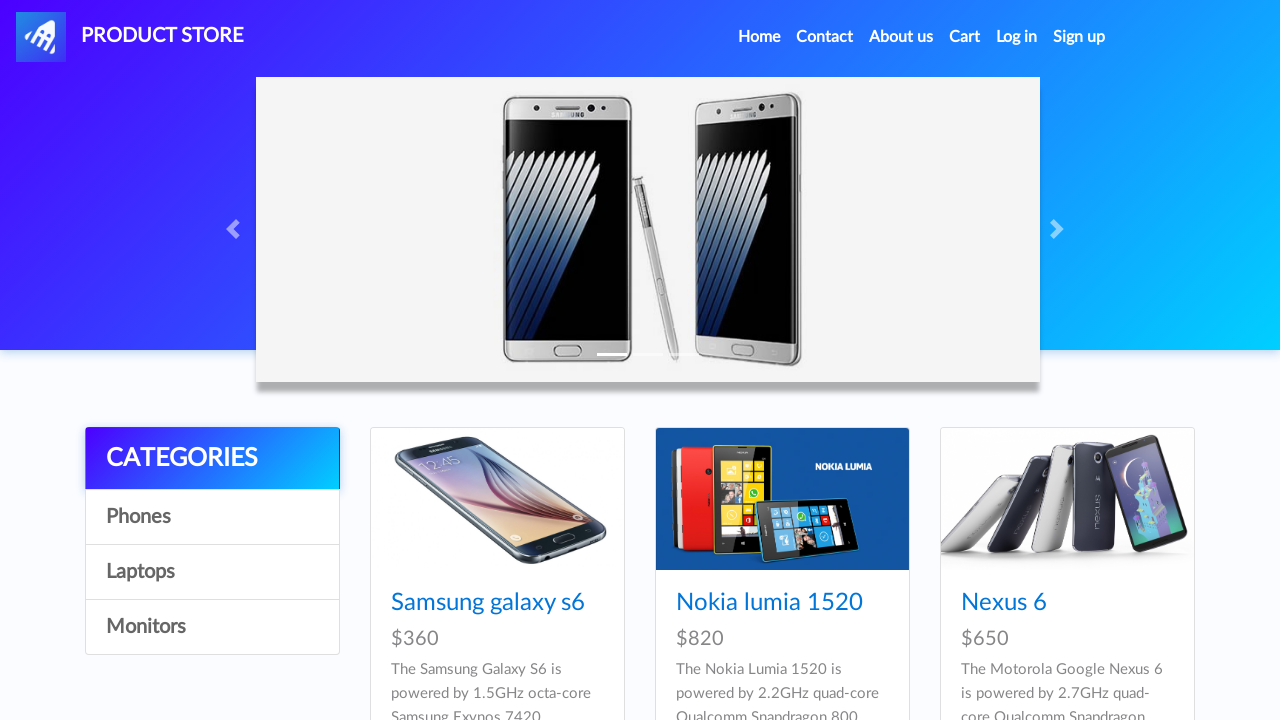

Waited for products to load on DemoBlaze homepage
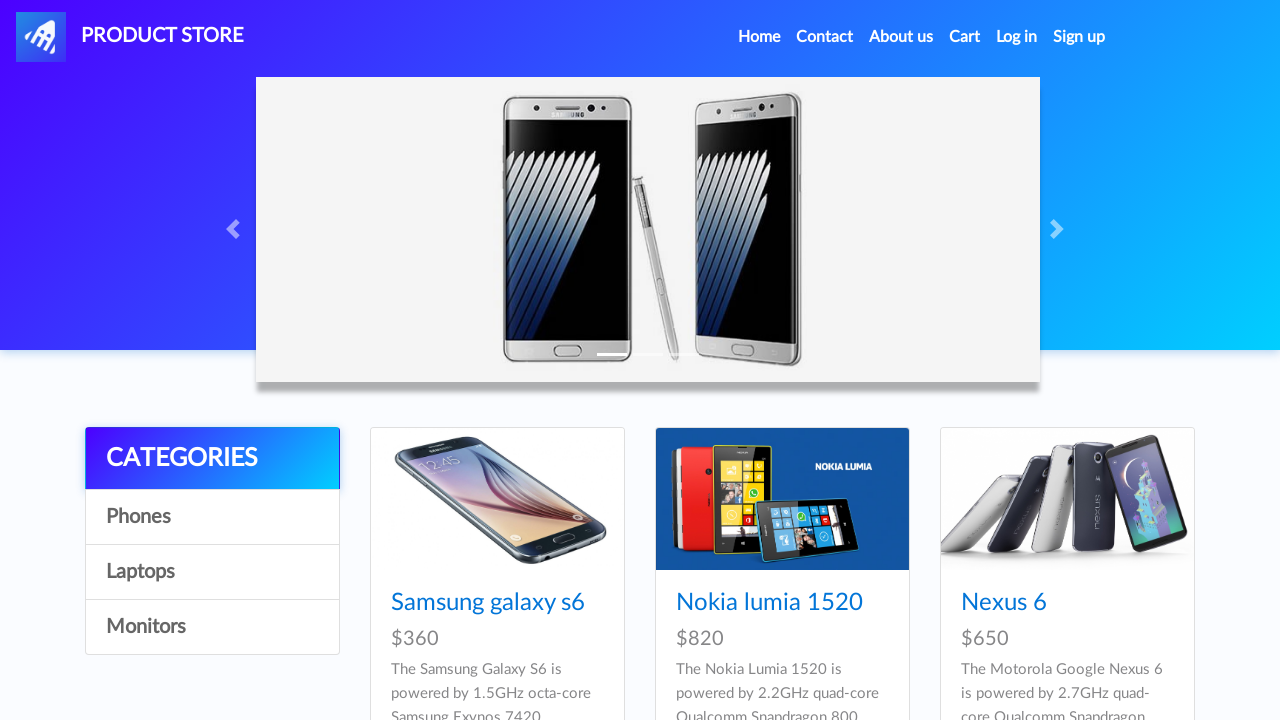

Pressed Control key down for opening in new tab
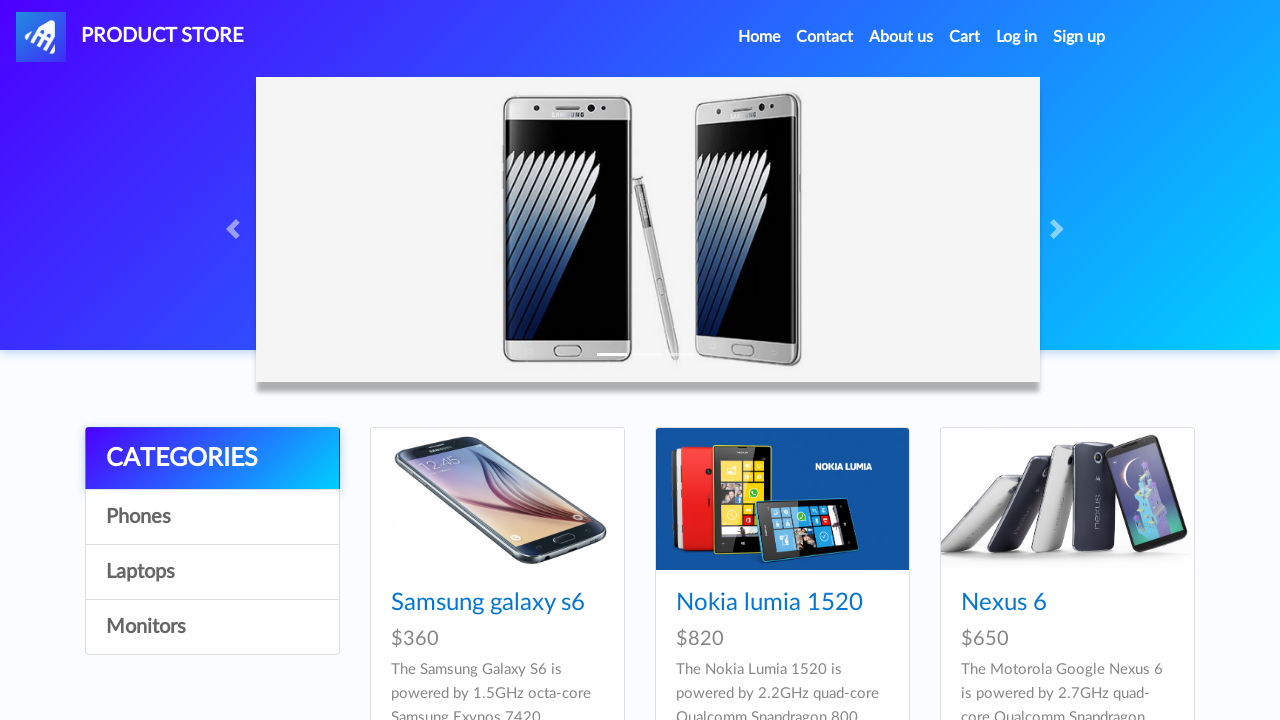

Clicked first product link while holding Control at (488, 603) on xpath=//*[@id="tbodyid"]/div[1]/div/div/h4/a
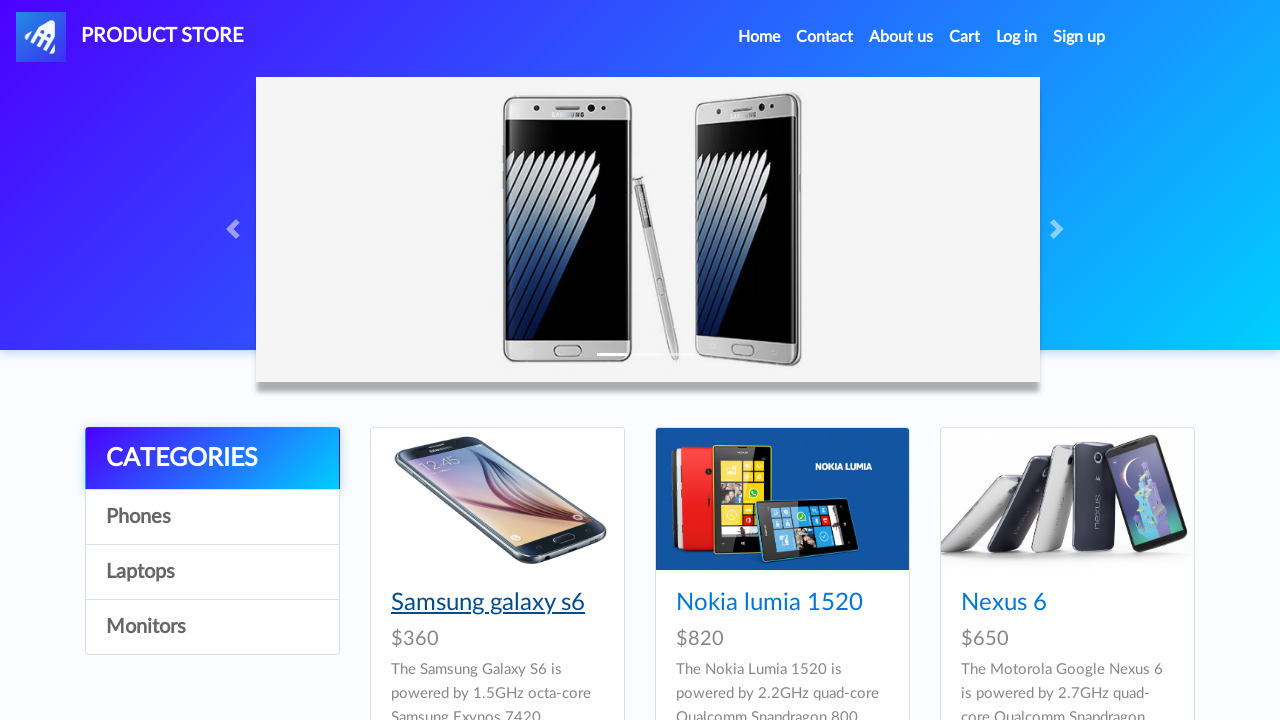

Released Control key
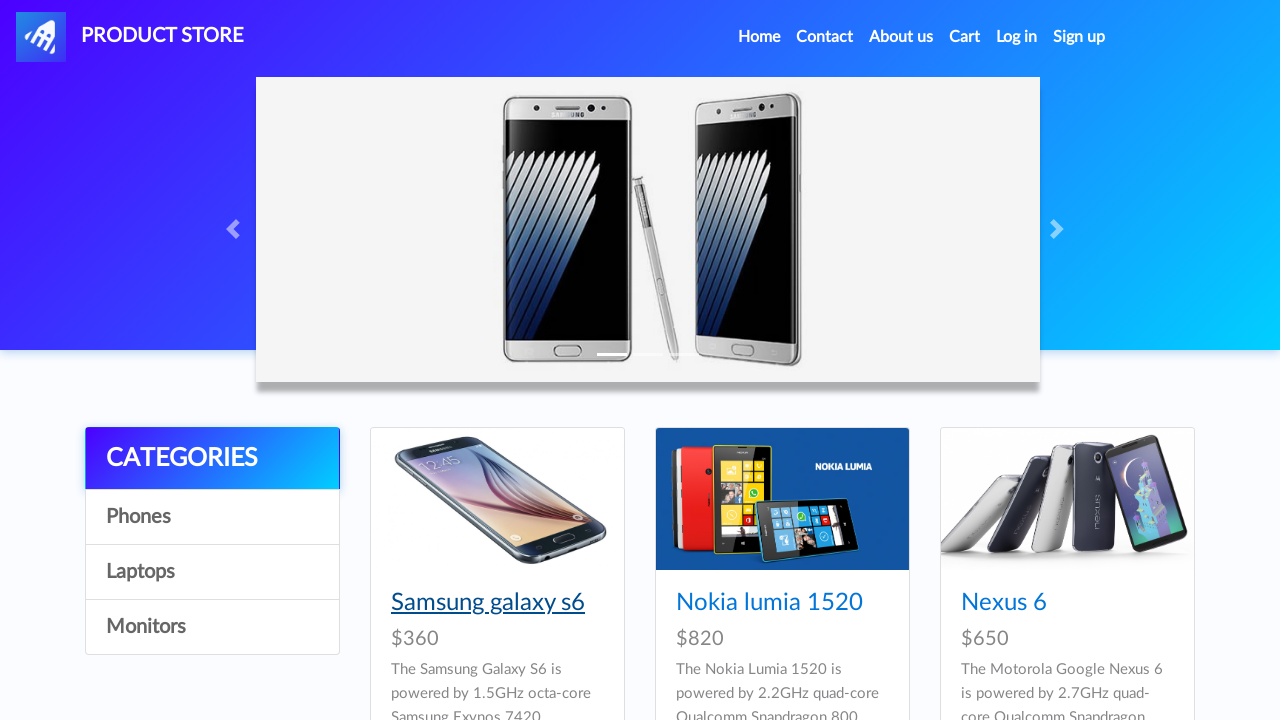

Switched to newly opened product tab
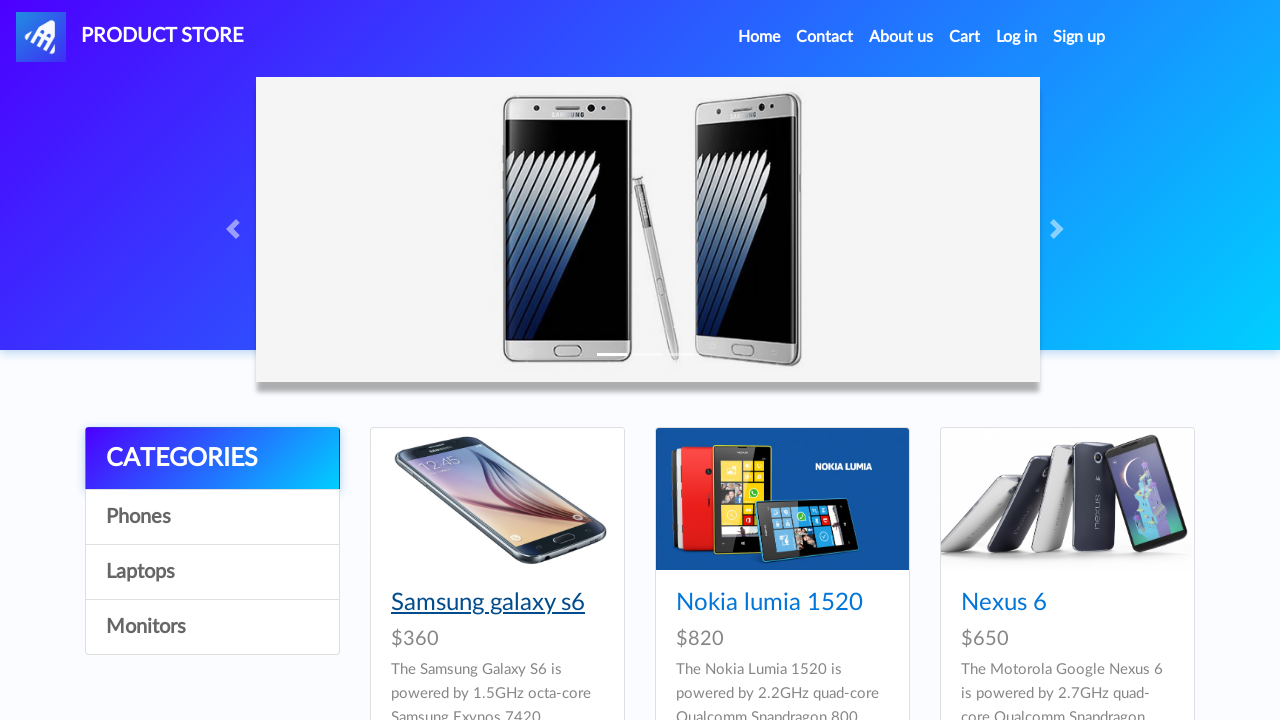

Waited for Add to Cart button to load on product page
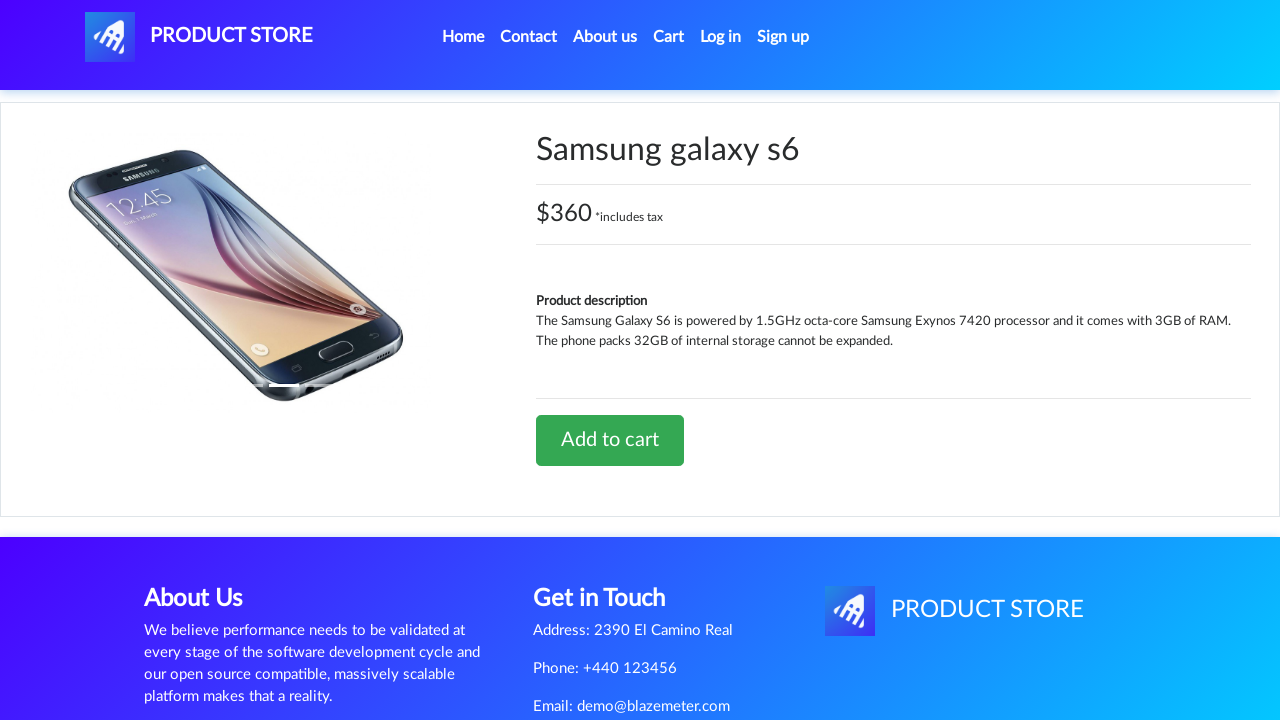

Clicked Add to Cart button for the product at (610, 440) on [onclick='addToCart(1)']
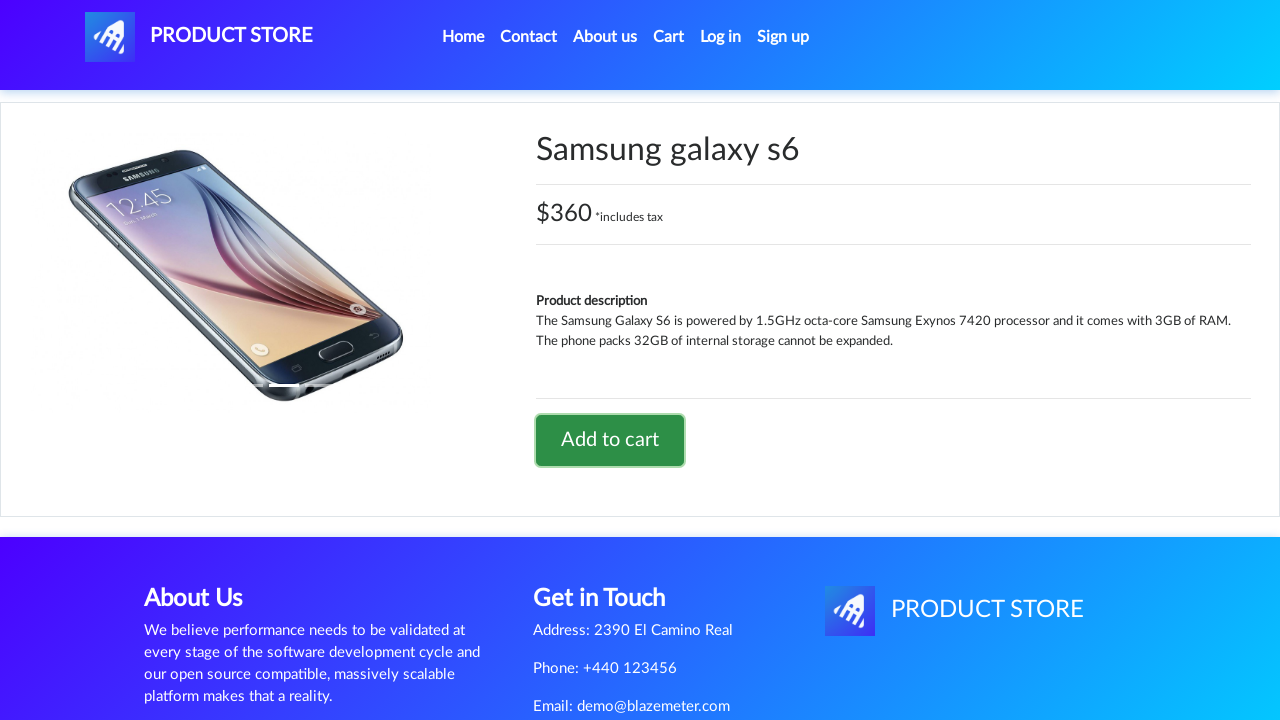

Set up alert dialog handler to accept confirmations
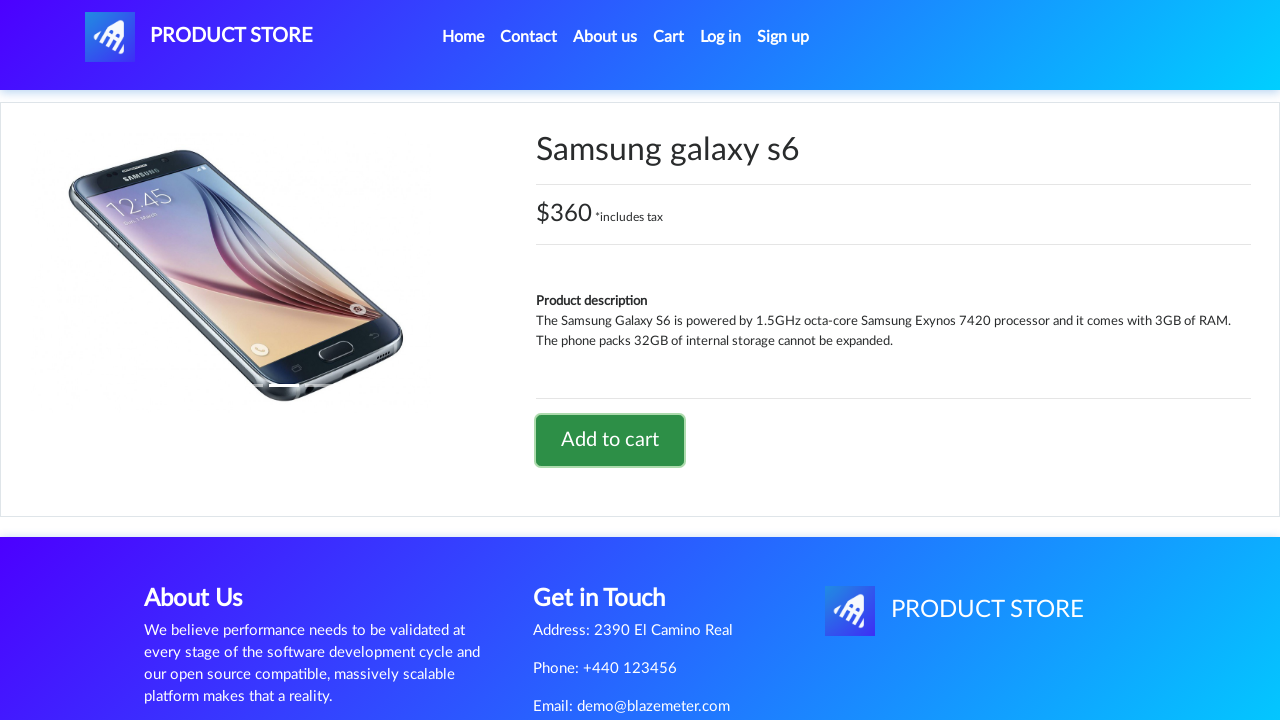

Closed the product tab
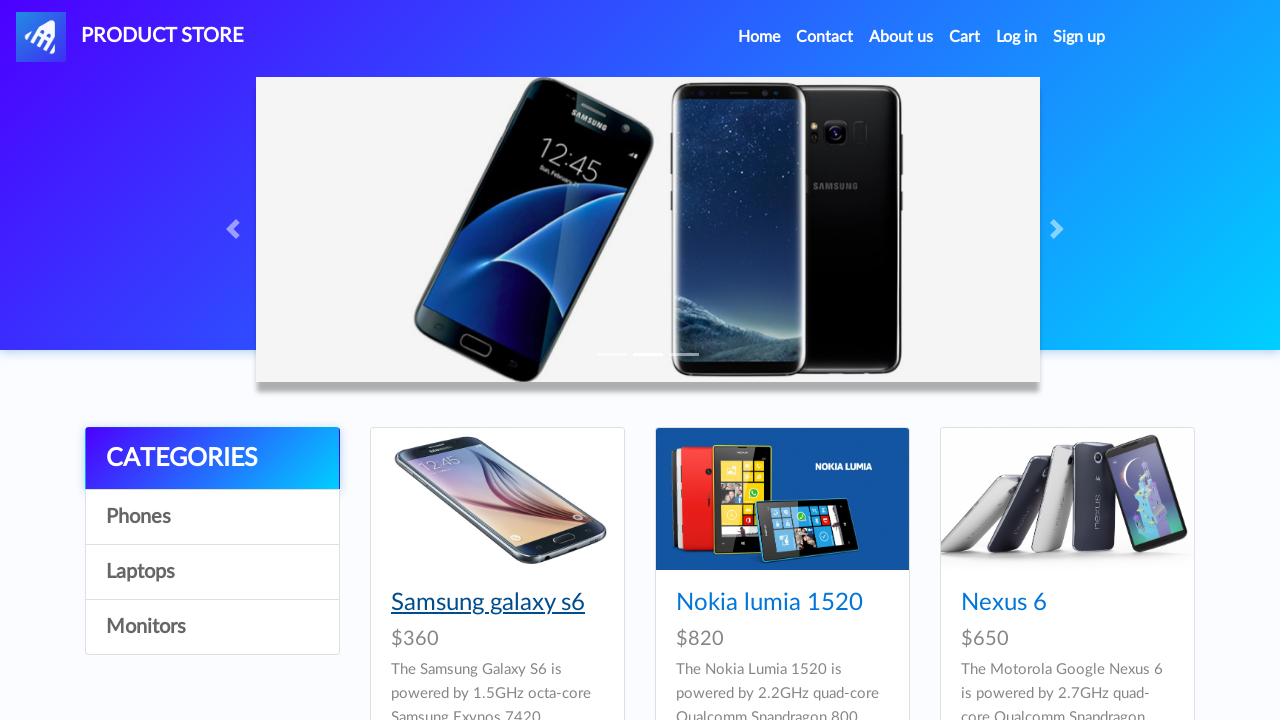

Clicked on Cart link to view shopping cart at (965, 37) on #cartur
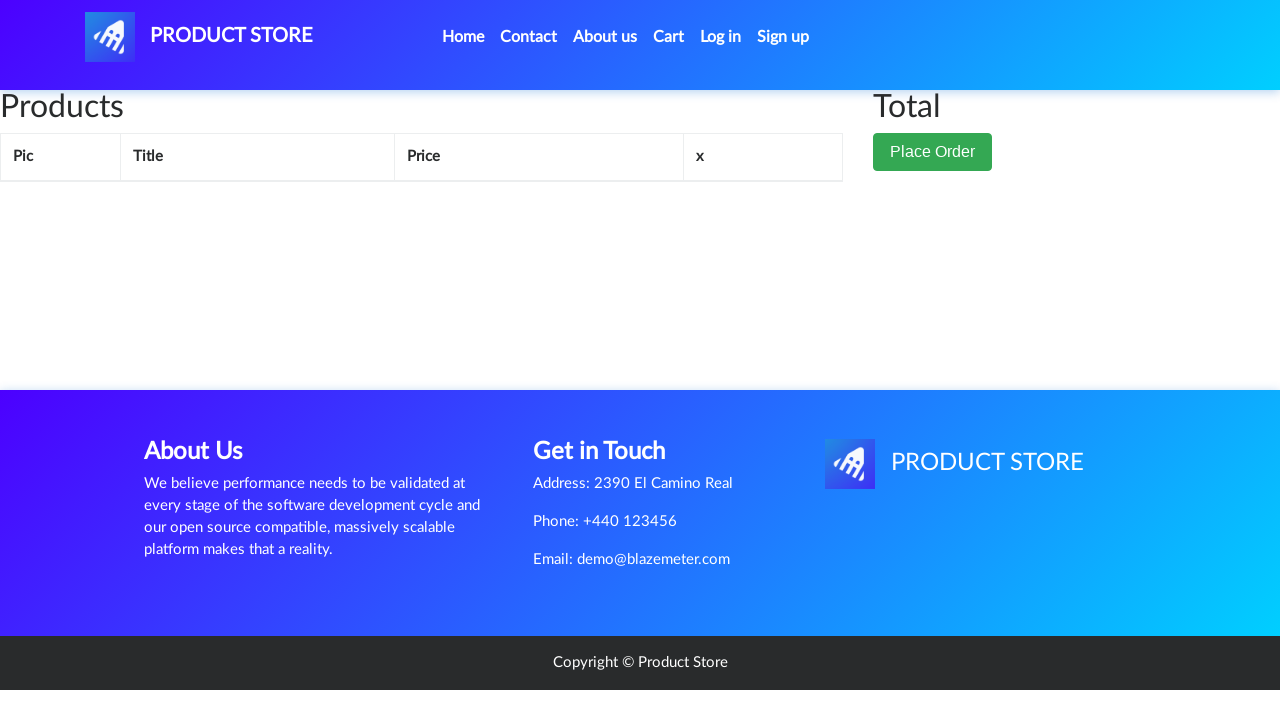

Verified that the added product appears in the cart
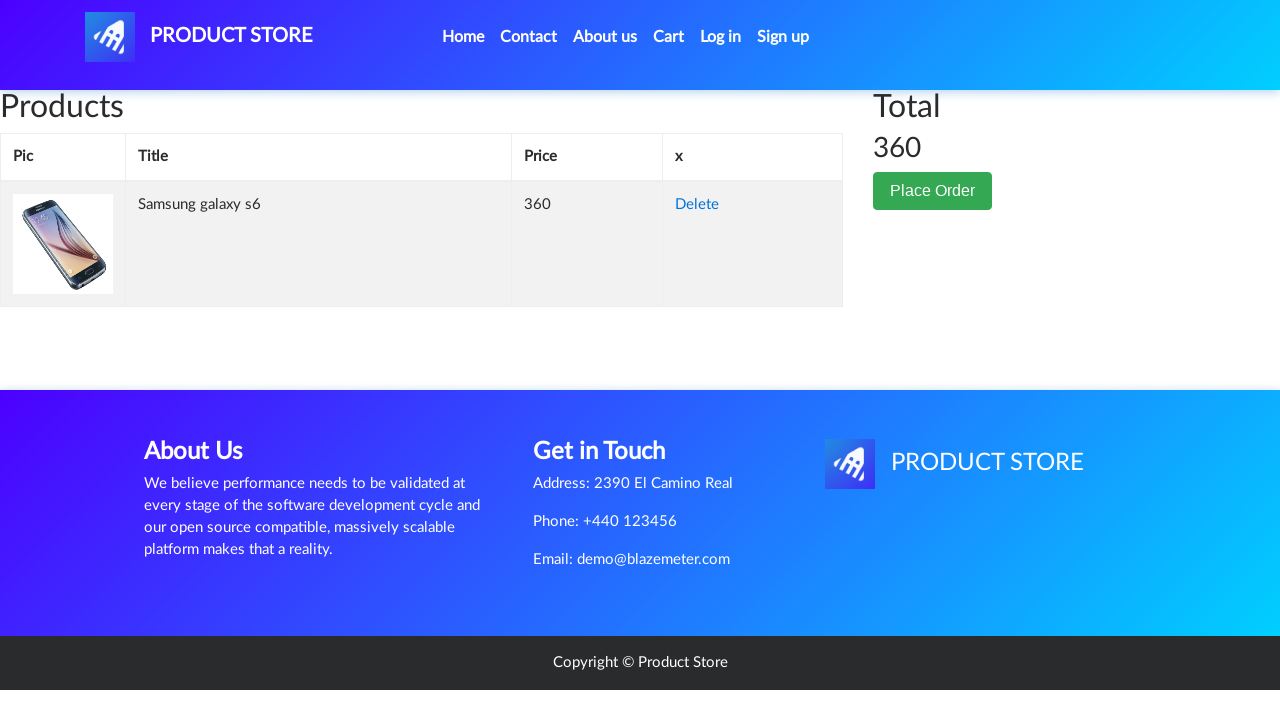

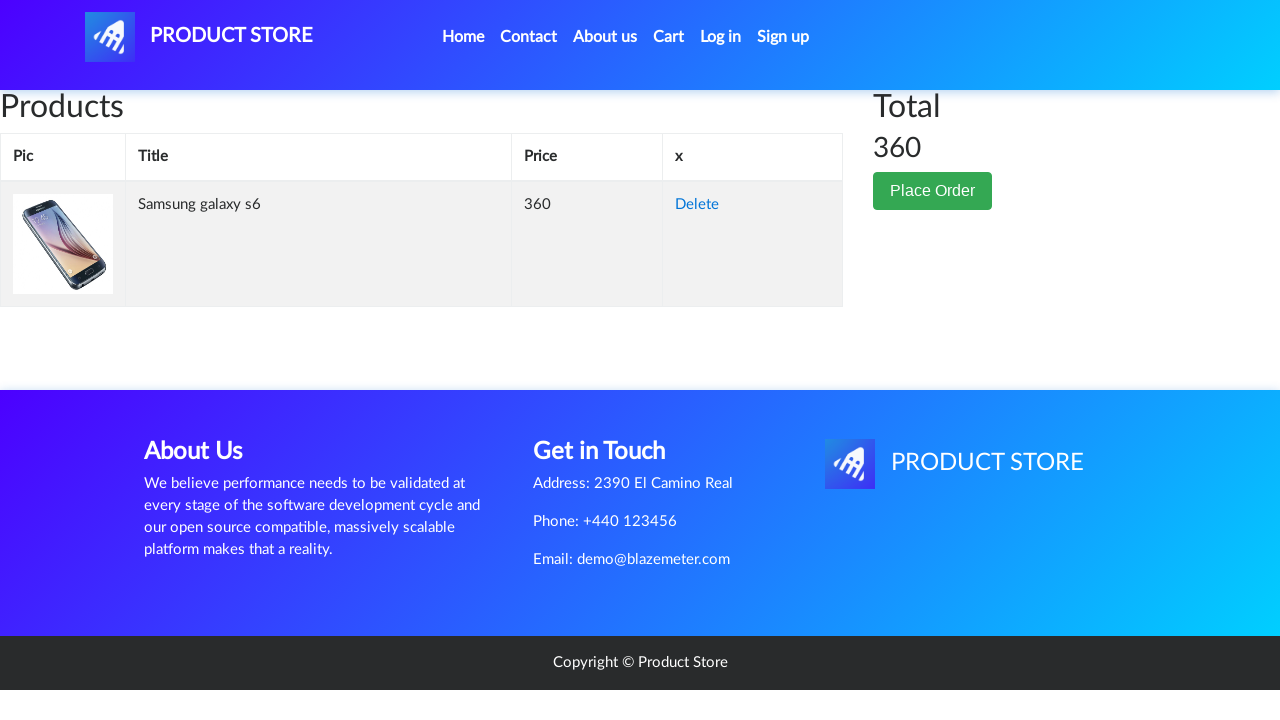